Tests mouse hover functionality on the NSE India website by hovering over the "Market Data" menu item and clicking on "Derivatives Market" submenu option

Starting URL: https://www.nseindia.com/

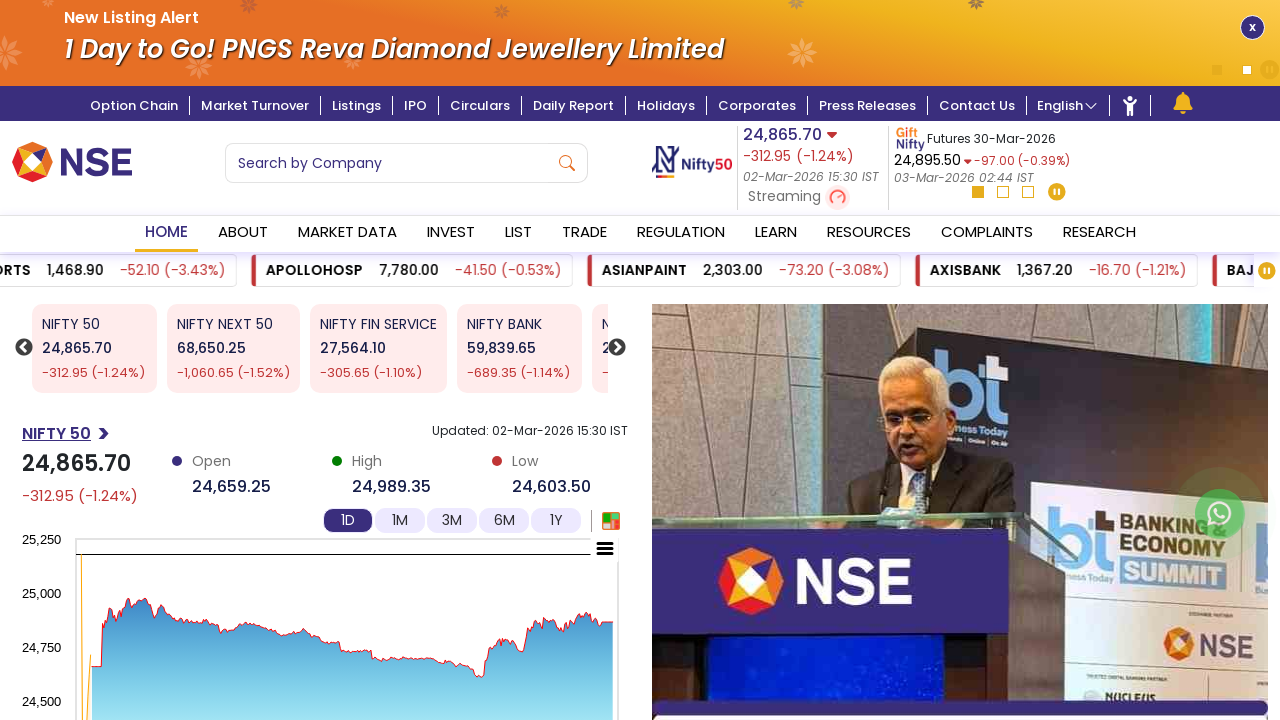

Hovered over 'Market Data' menu item at (347, 234) on xpath=//a[text()='Market Data']
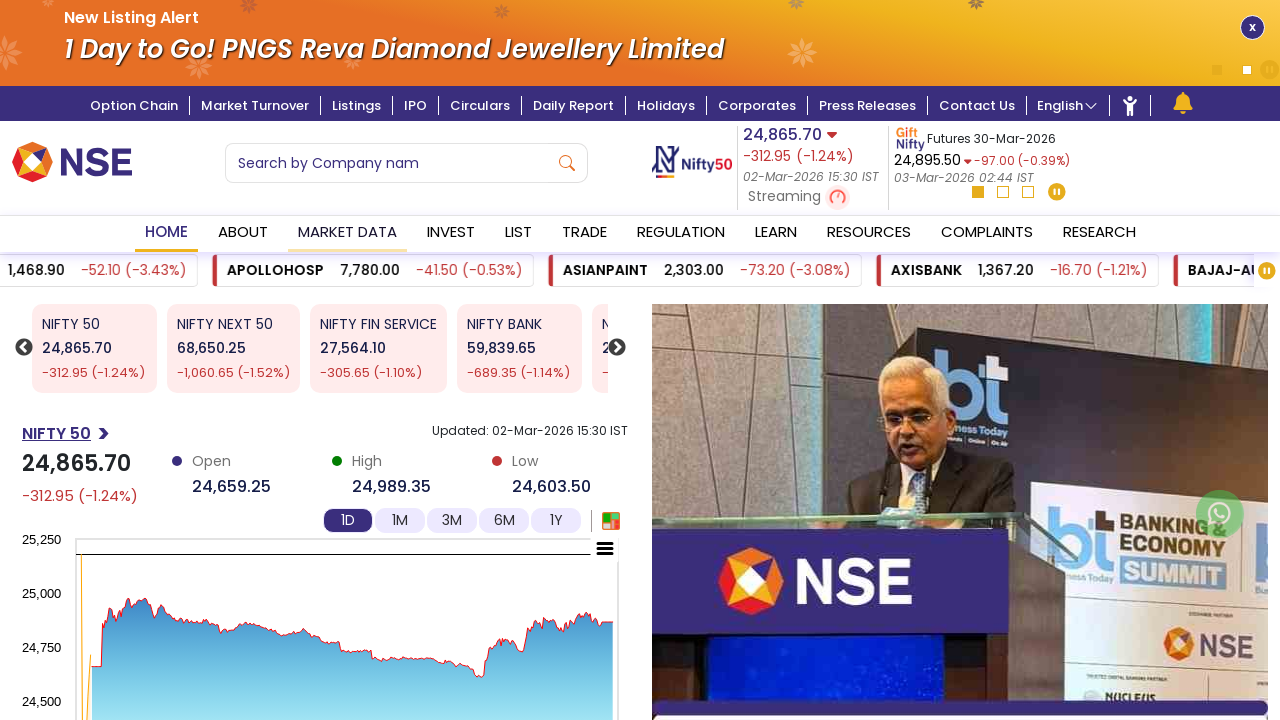

Clicked on 'Derivatives Market' submenu option at (492, 346) on xpath=//a[text()='Derivatives Market']
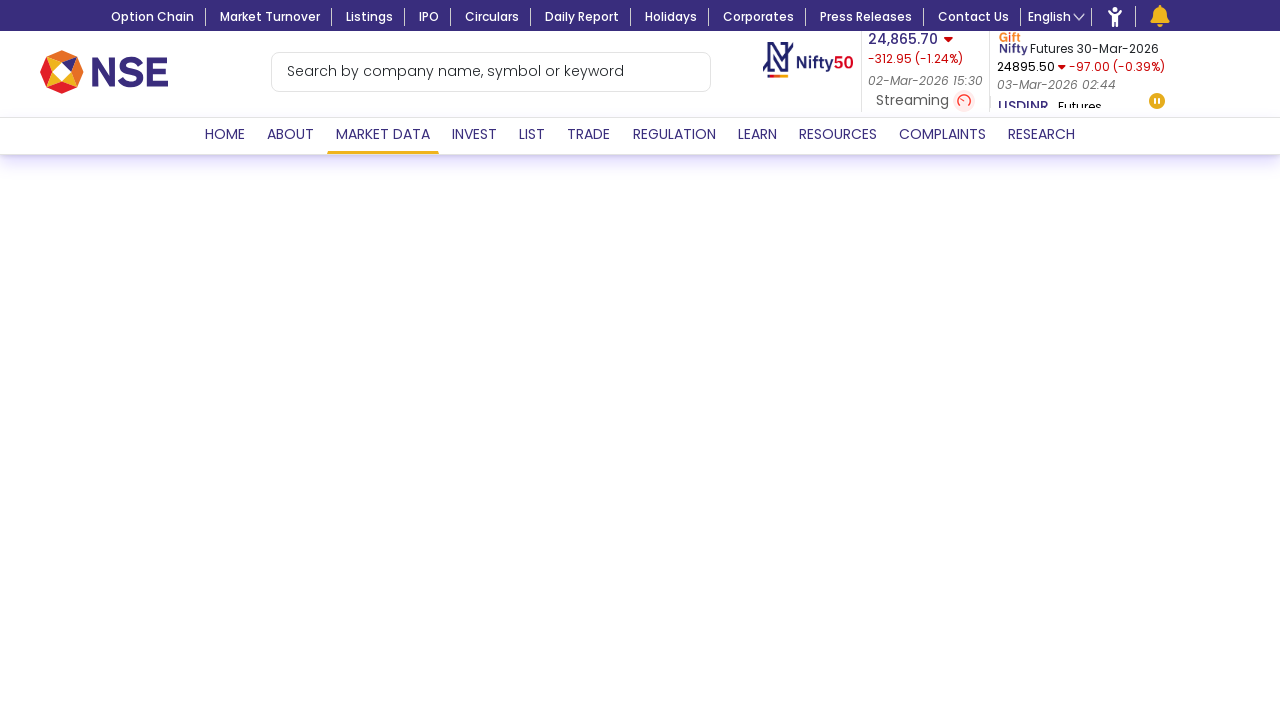

Page loaded successfully (networkidle state reached)
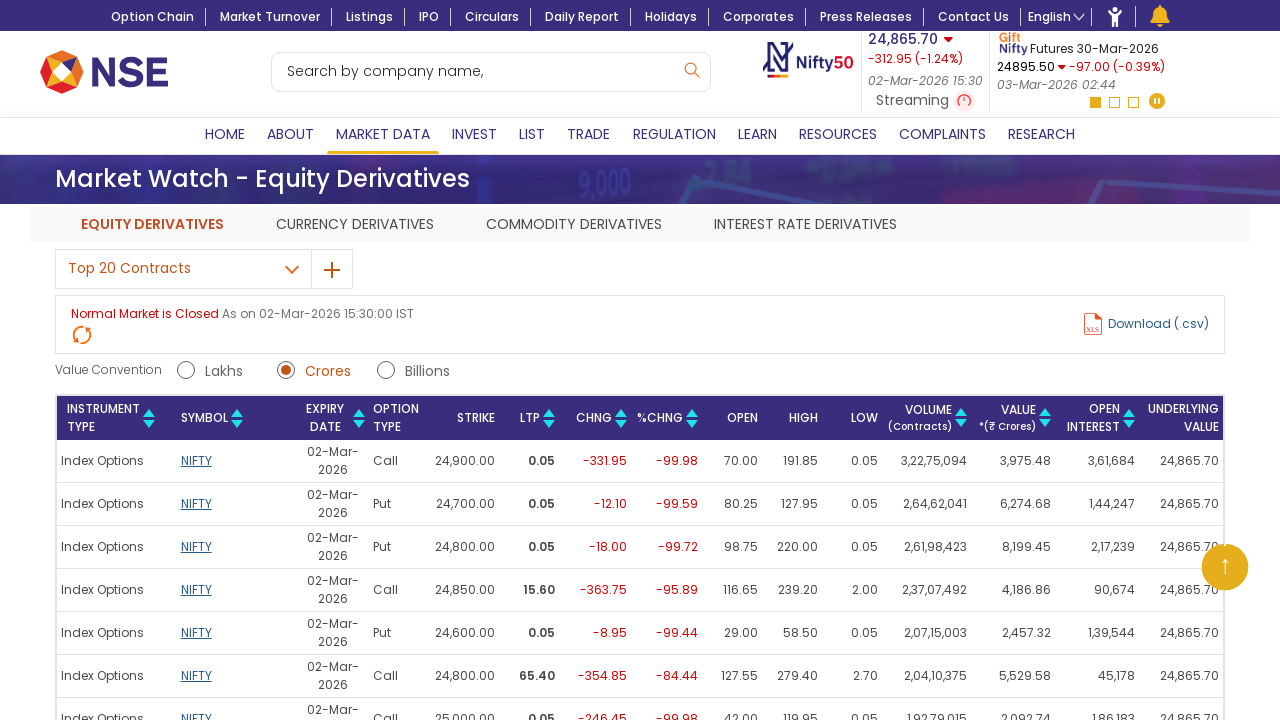

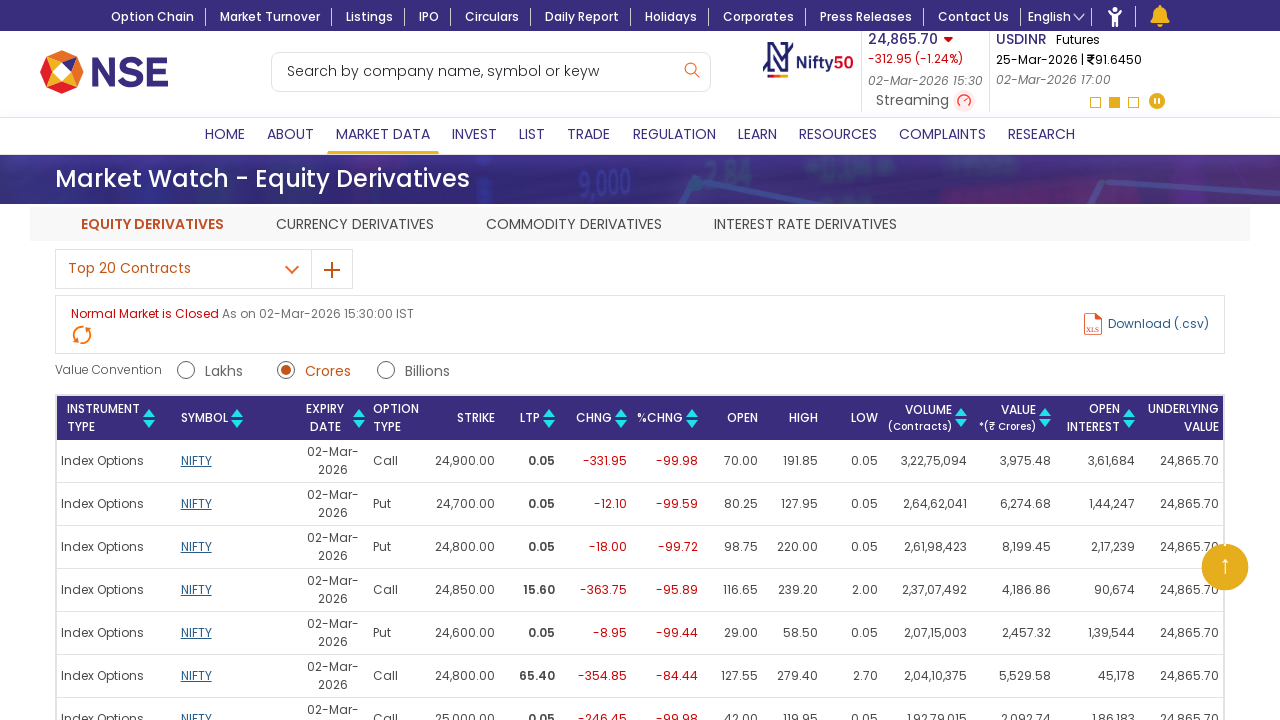